Tests the text box form on DemoQA by filling in full name, email, current address, and permanent address fields, then submitting and verifying the output matches the input.

Starting URL: https://demoqa.com/text-box

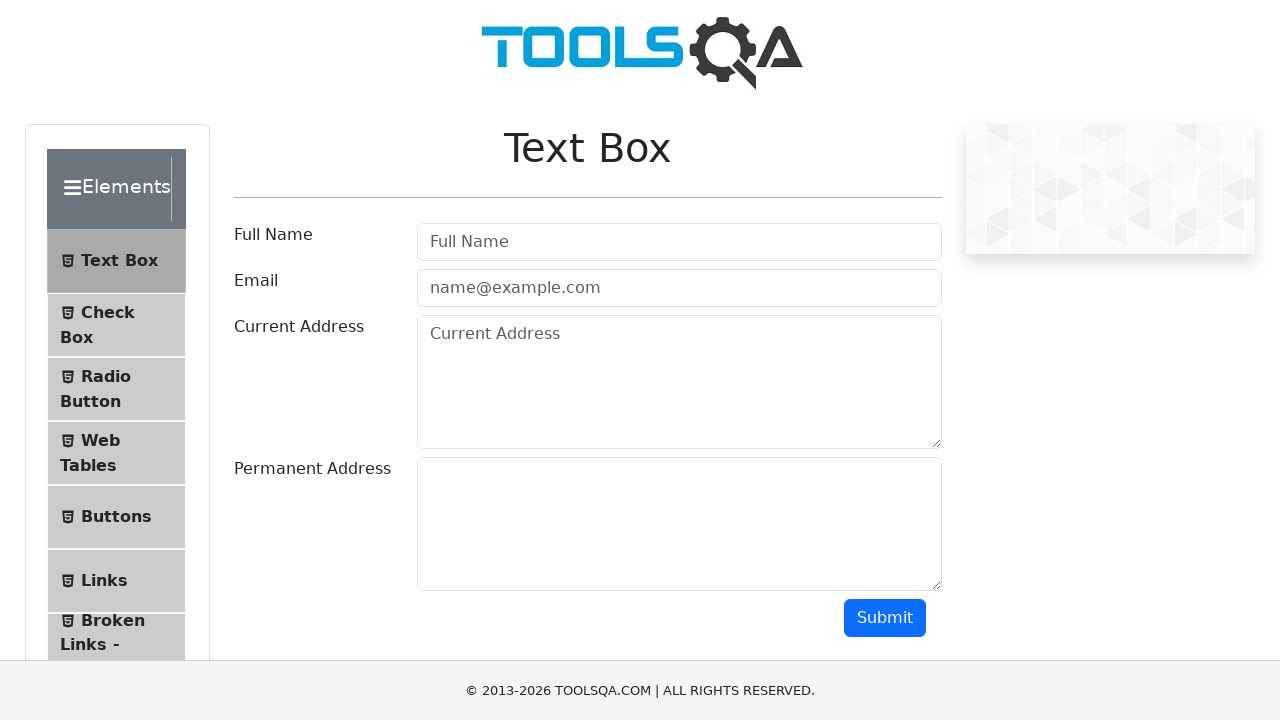

Filled in full name field with 'John Anderson' on #userName
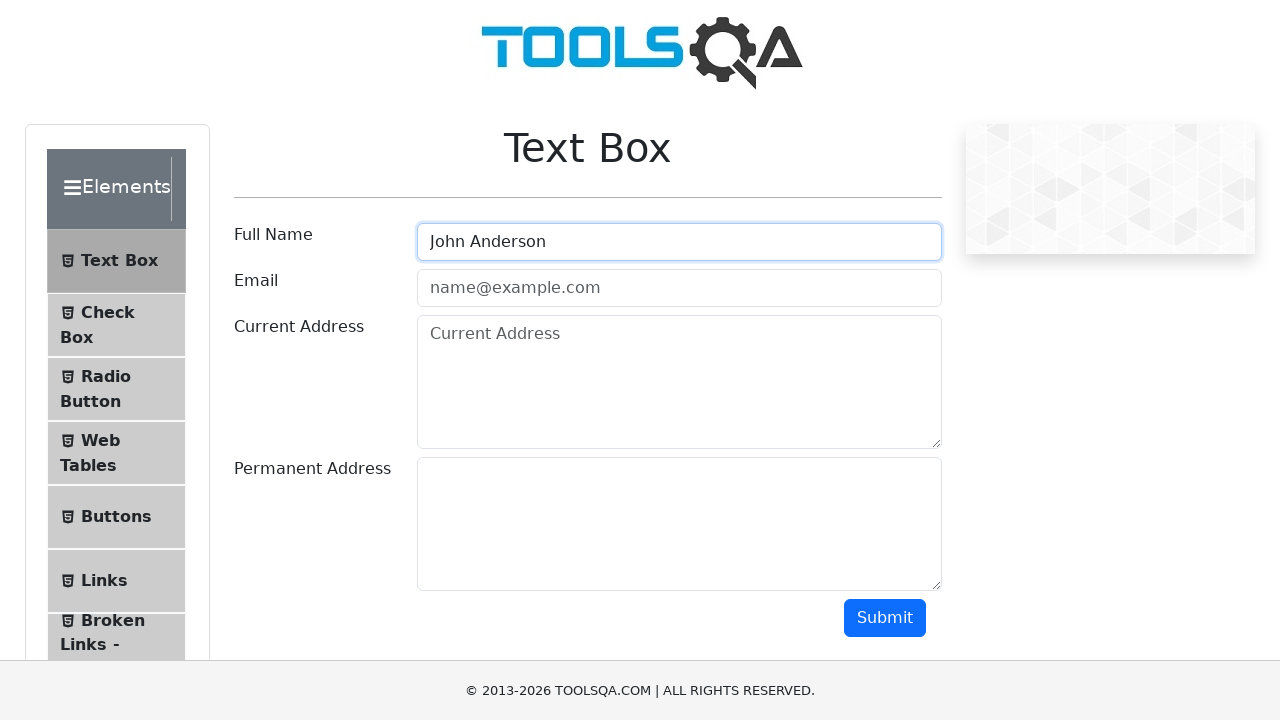

Filled in email field with 'john.anderson@testmail.com' on #userEmail
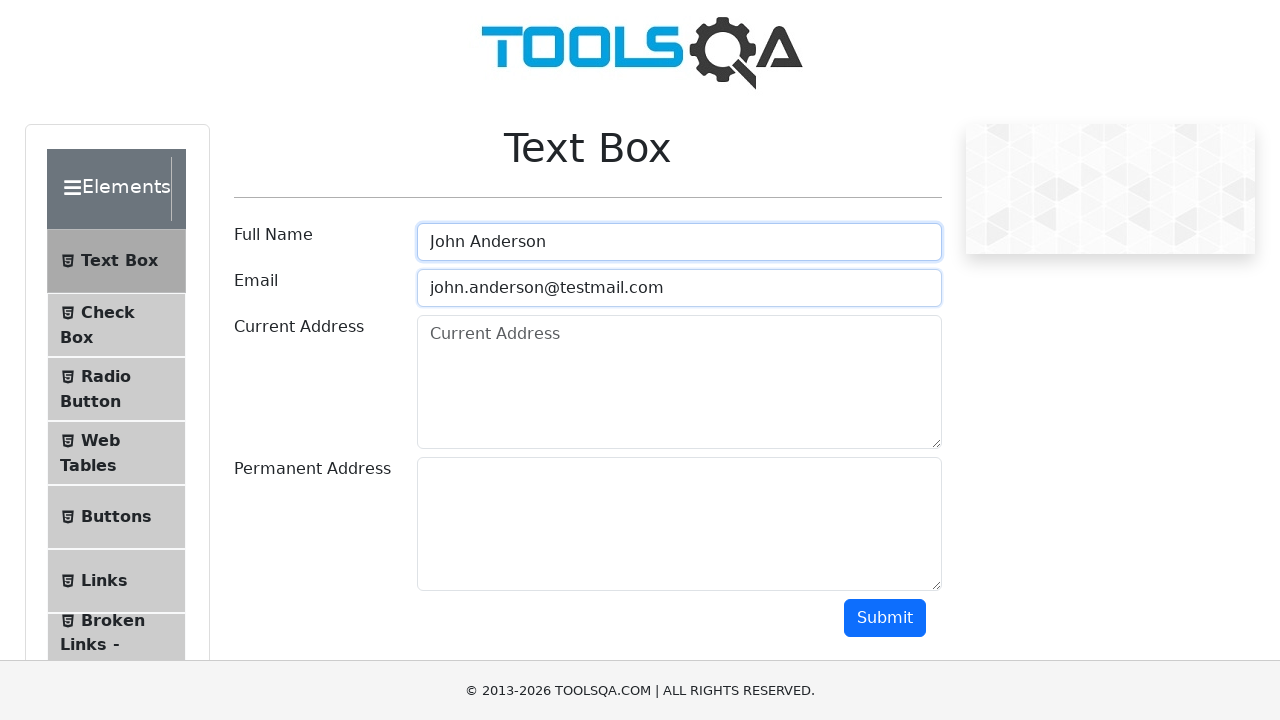

Filled in current address field with '123 Main Street, New York, NY 10001' on #currentAddress
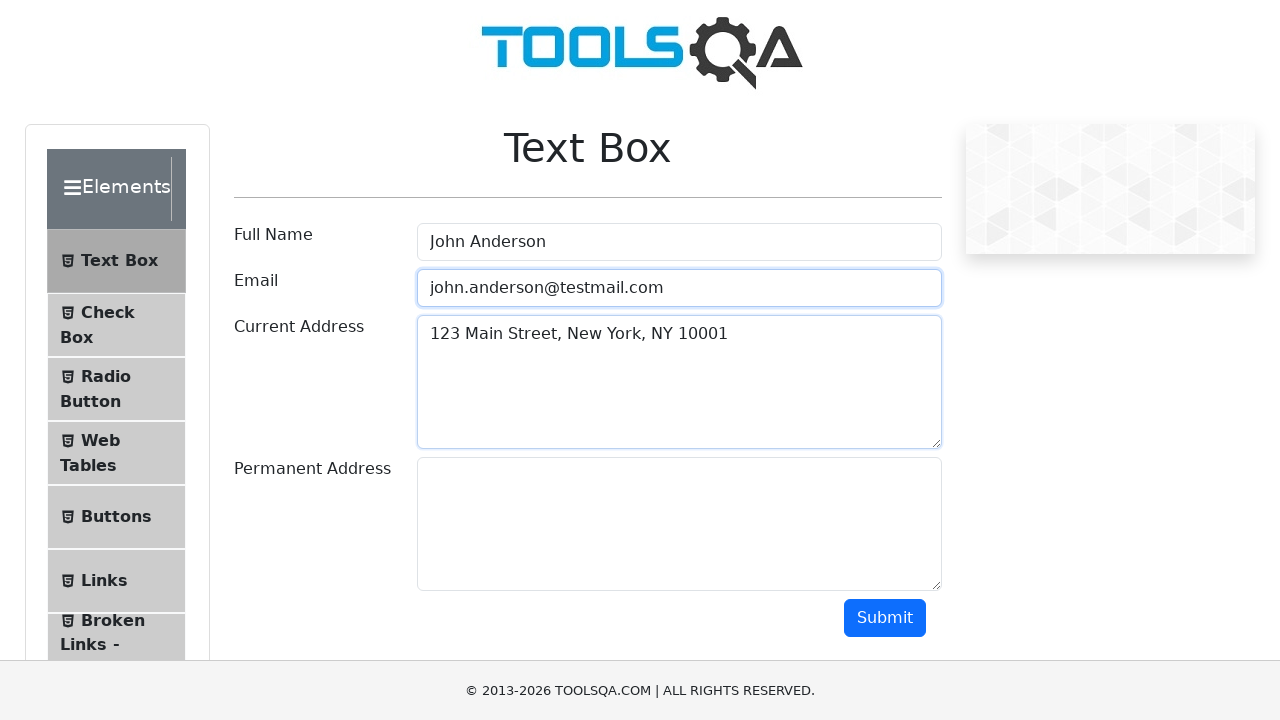

Filled in permanent address field with '456 Oak Avenue, Los Angeles, CA 90001' on #permanentAddress
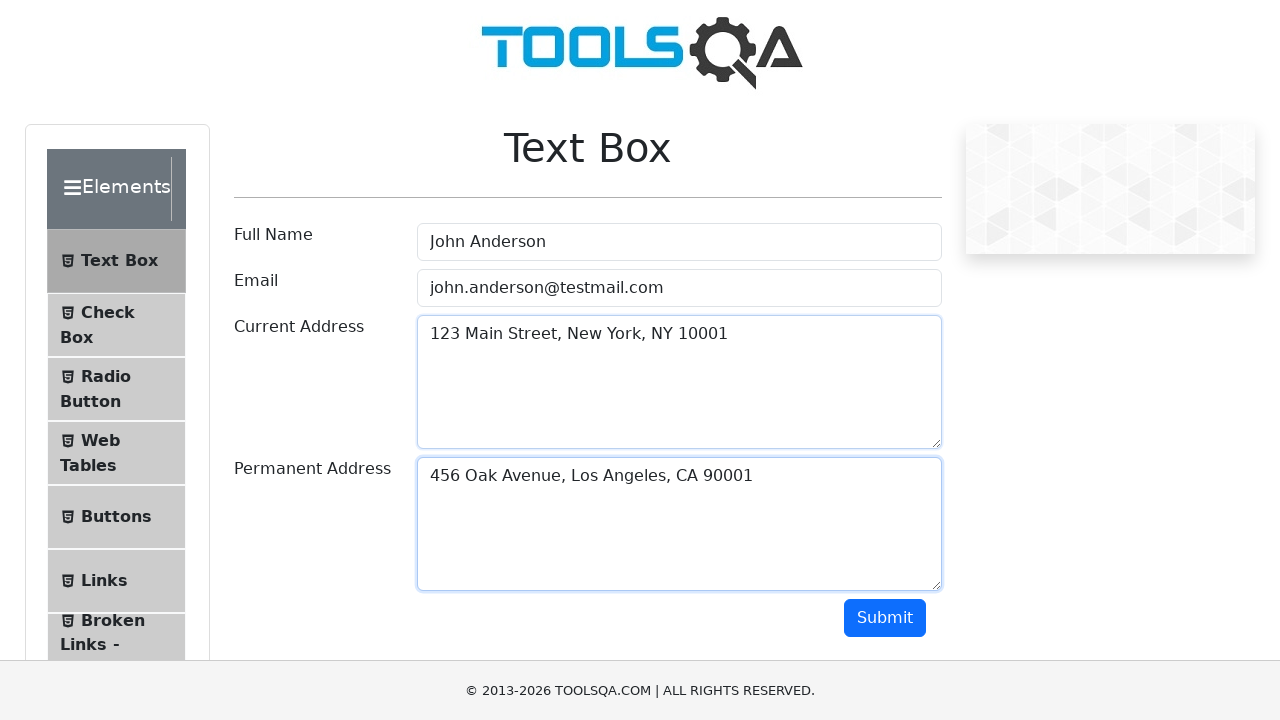

Clicked the submit button to submit the text box form at (885, 618) on #submit
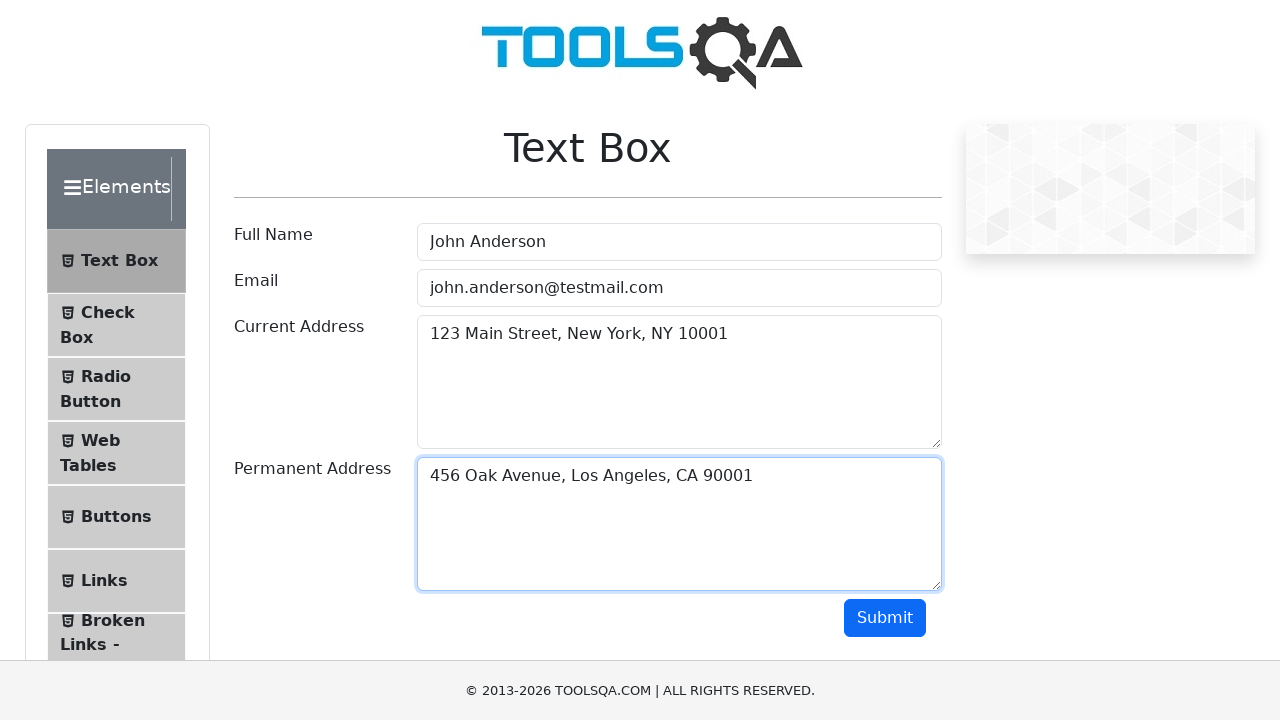

Output section loaded after form submission
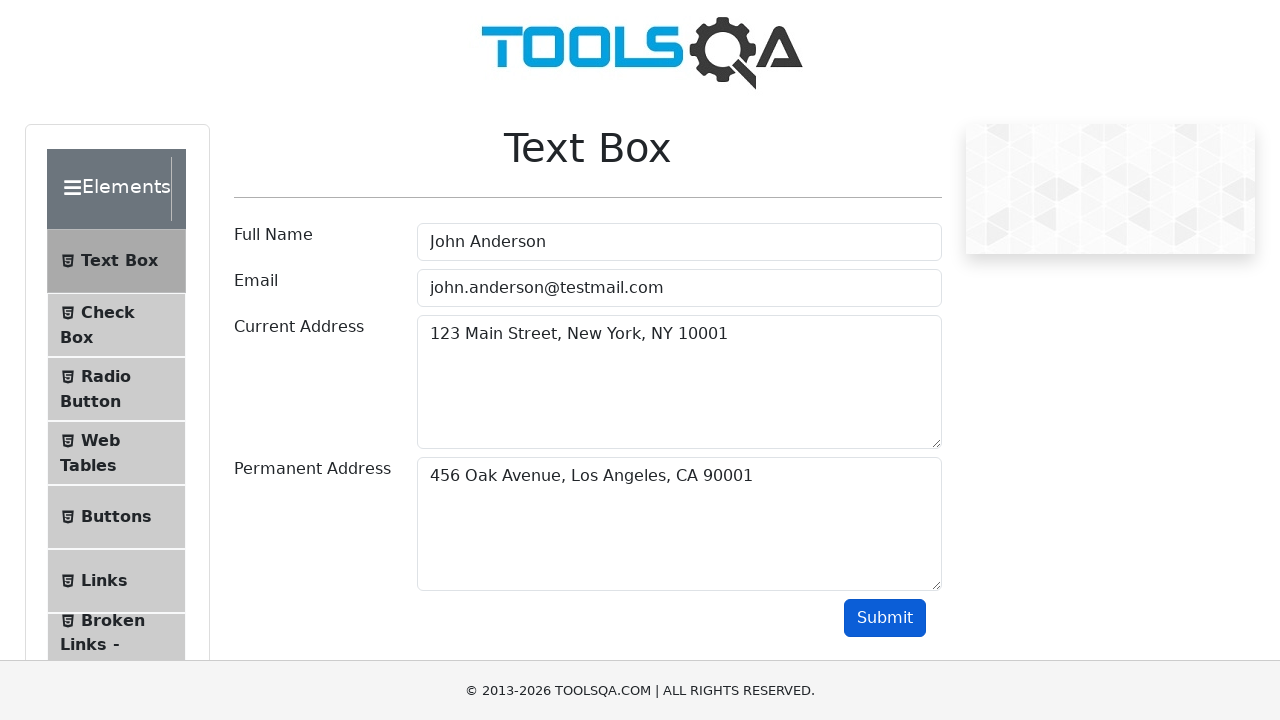

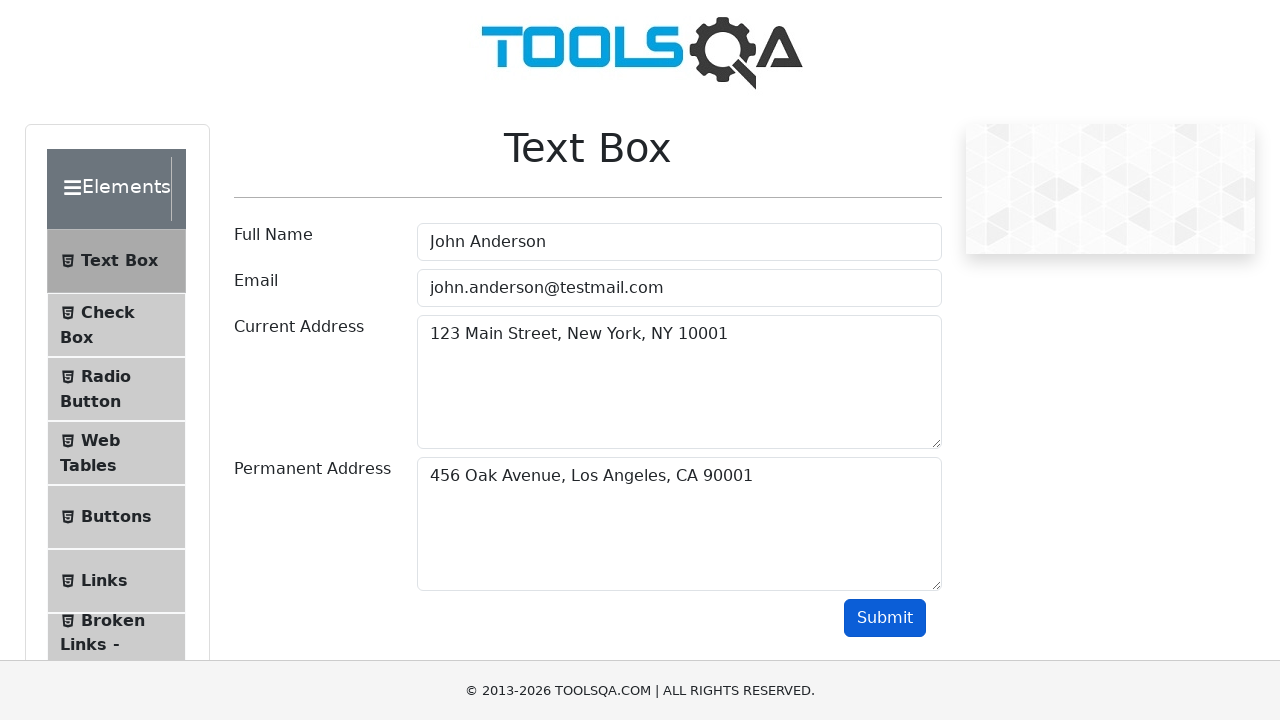